Verifies that the MakeMyTrip homepage URL loads correctly and contains "makemytrip" in the URL.

Starting URL: https://www.makemytrip.com/

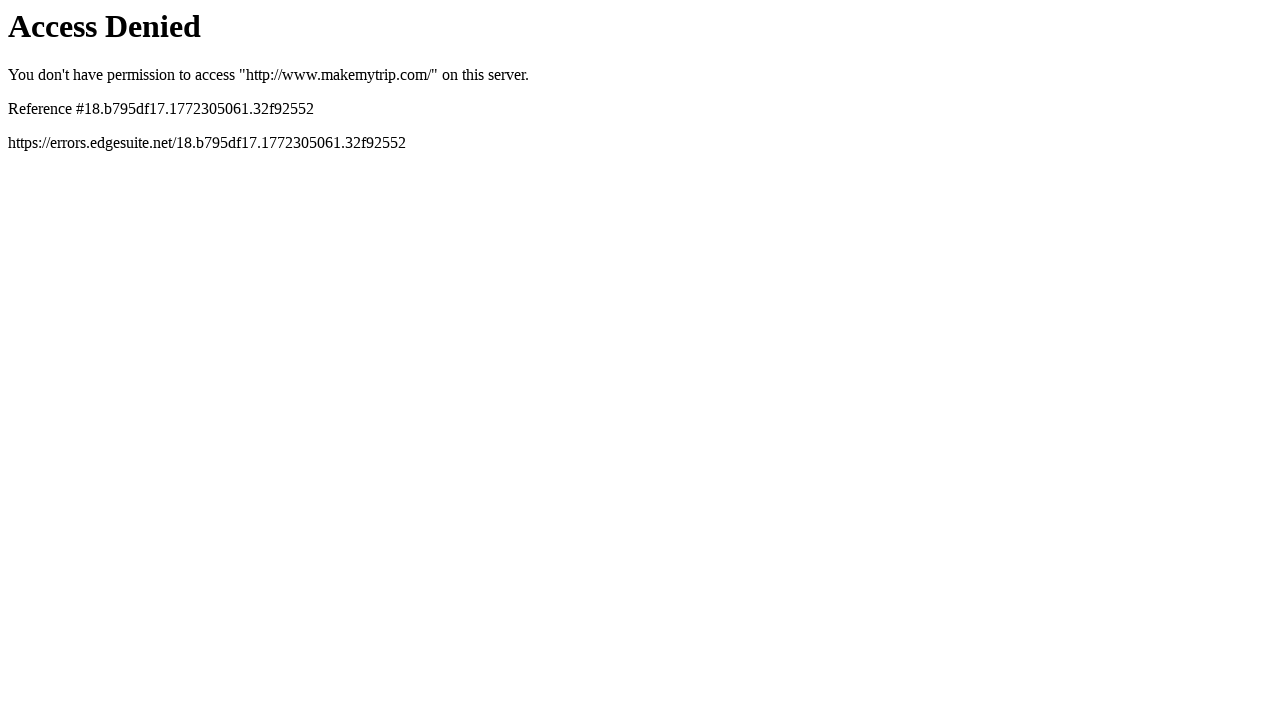

Navigated to MakeMyTrip homepage
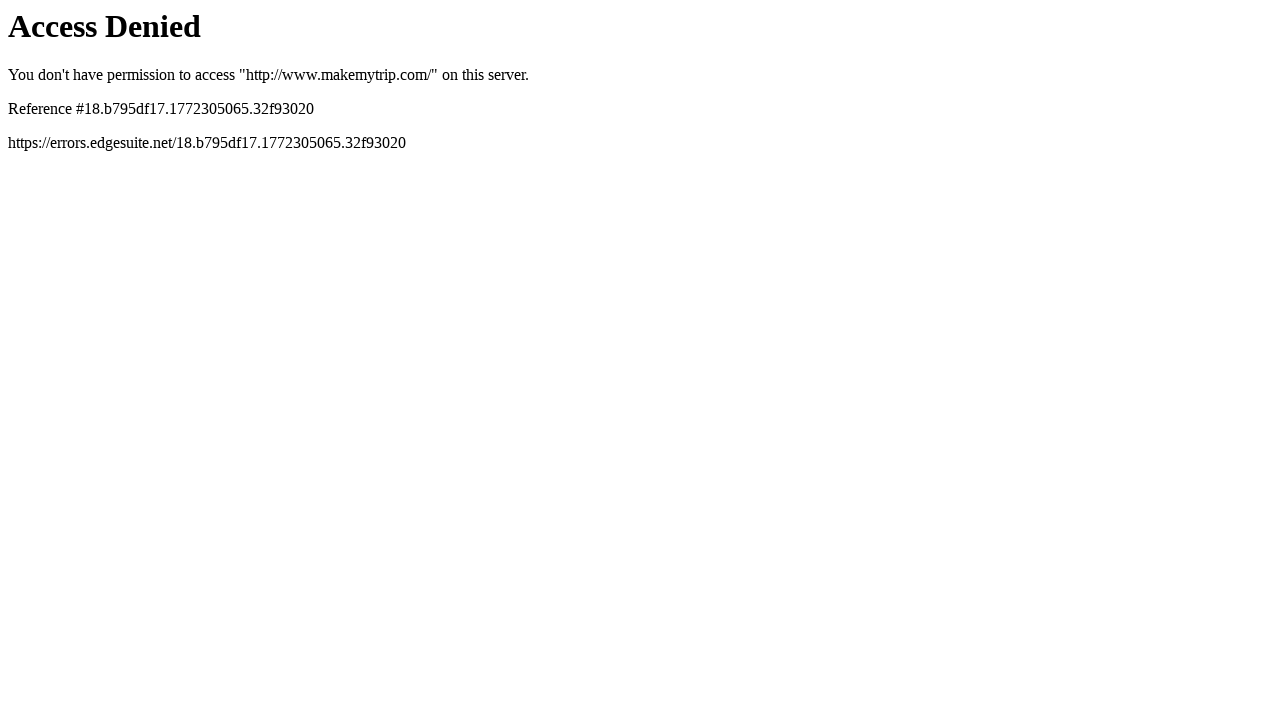

Verified that URL contains 'makemytrip'
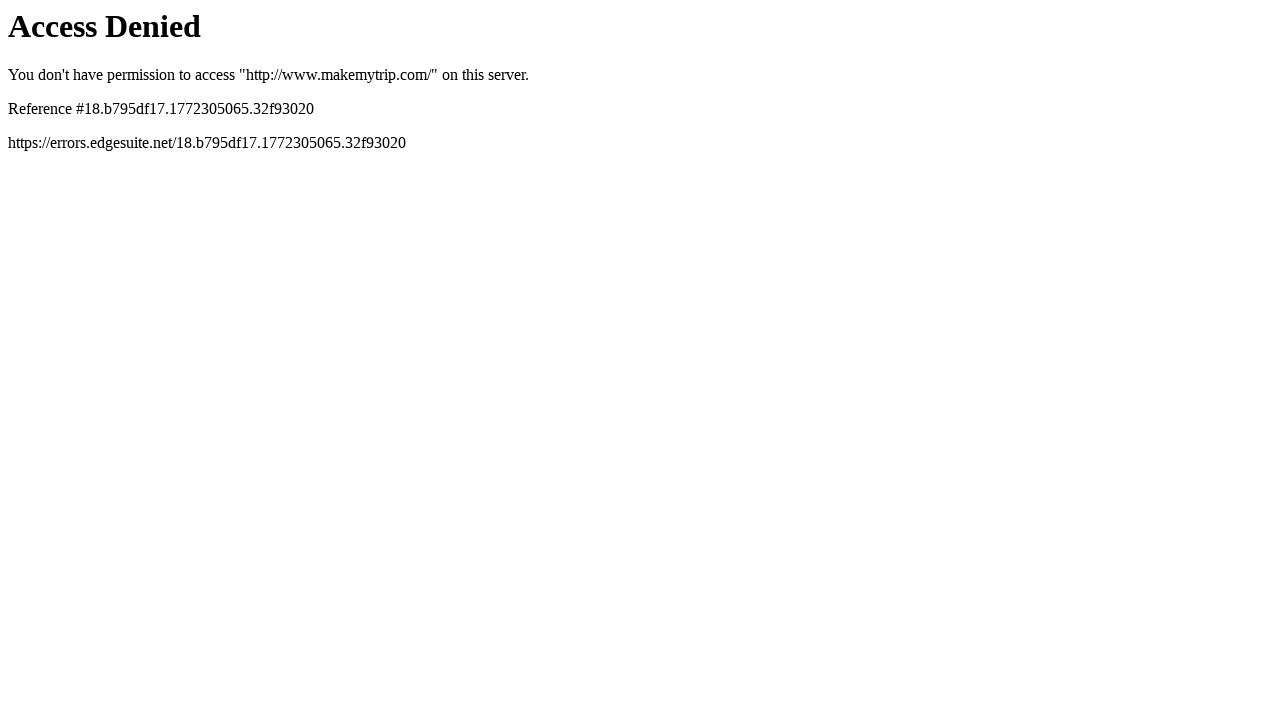

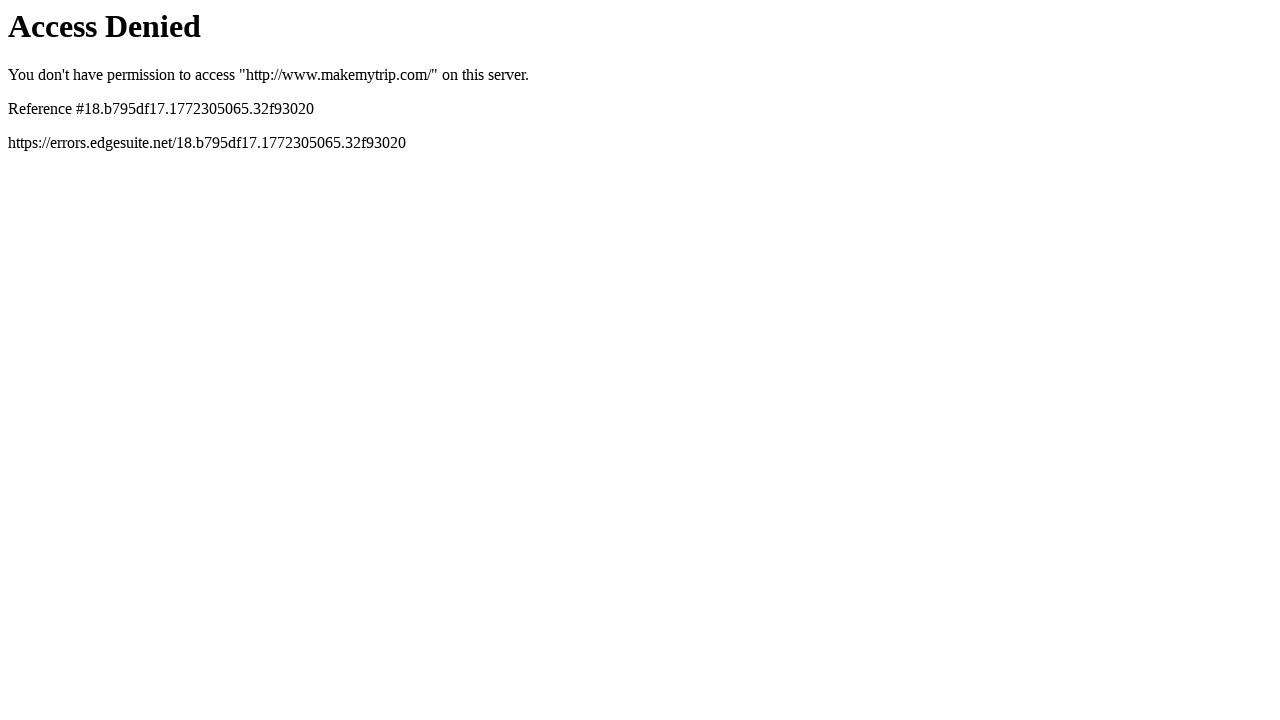